Tests JavaScript execution capability by injecting jQuery and Growl notification library, then triggering various notification types (success, error, notice, warning) on the page.

Starting URL: http://the-internet.herokuapp.com

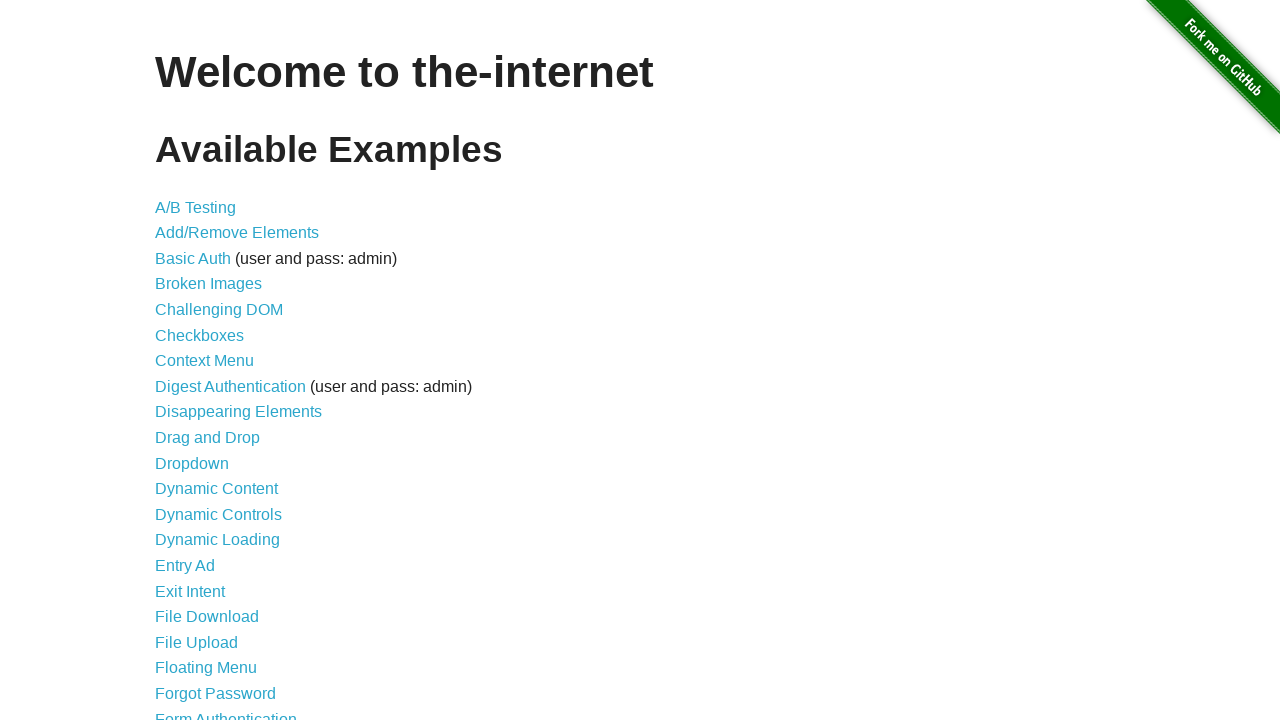

Injected jQuery library into page
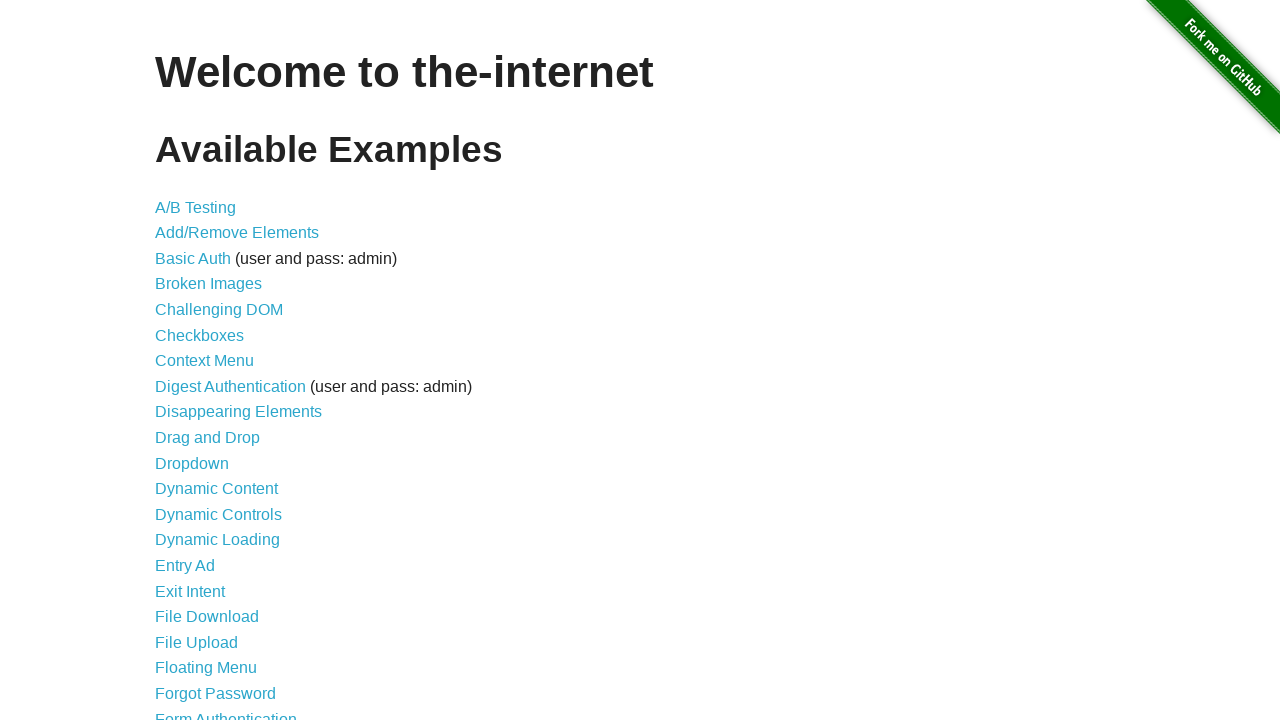

Loaded jQuery Growl plugin
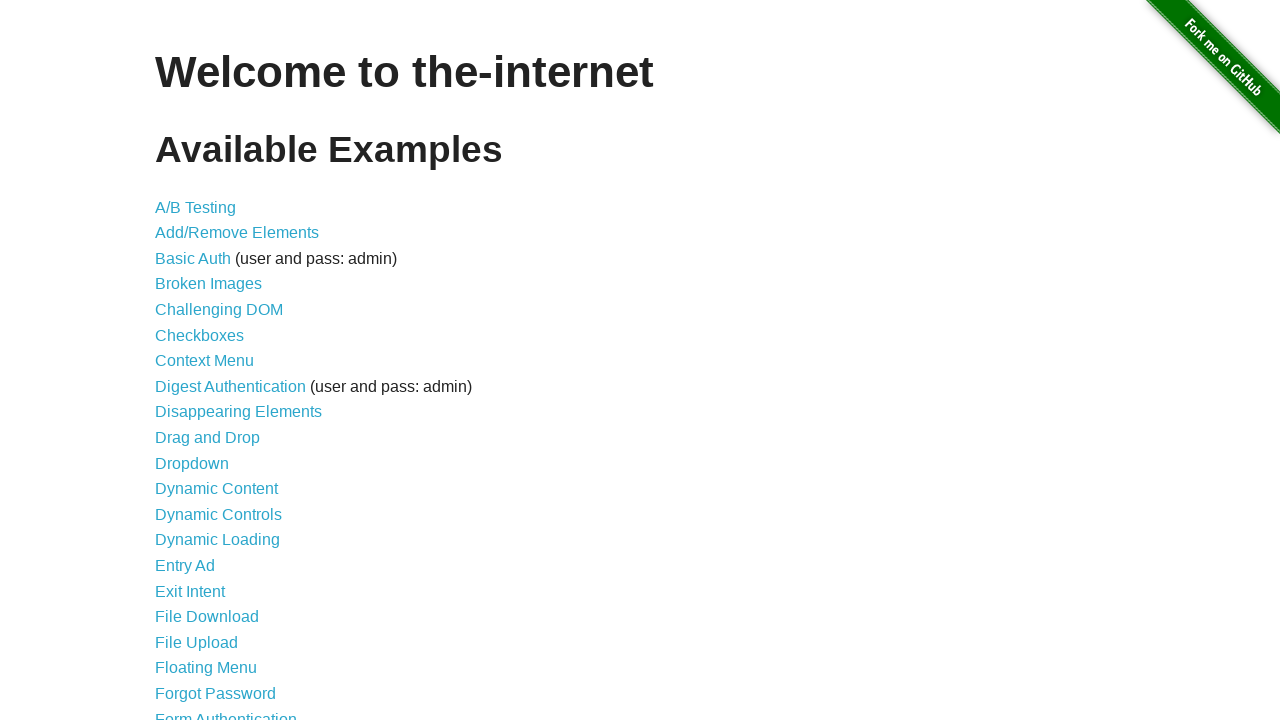

Injected Growl CSS stylesheet
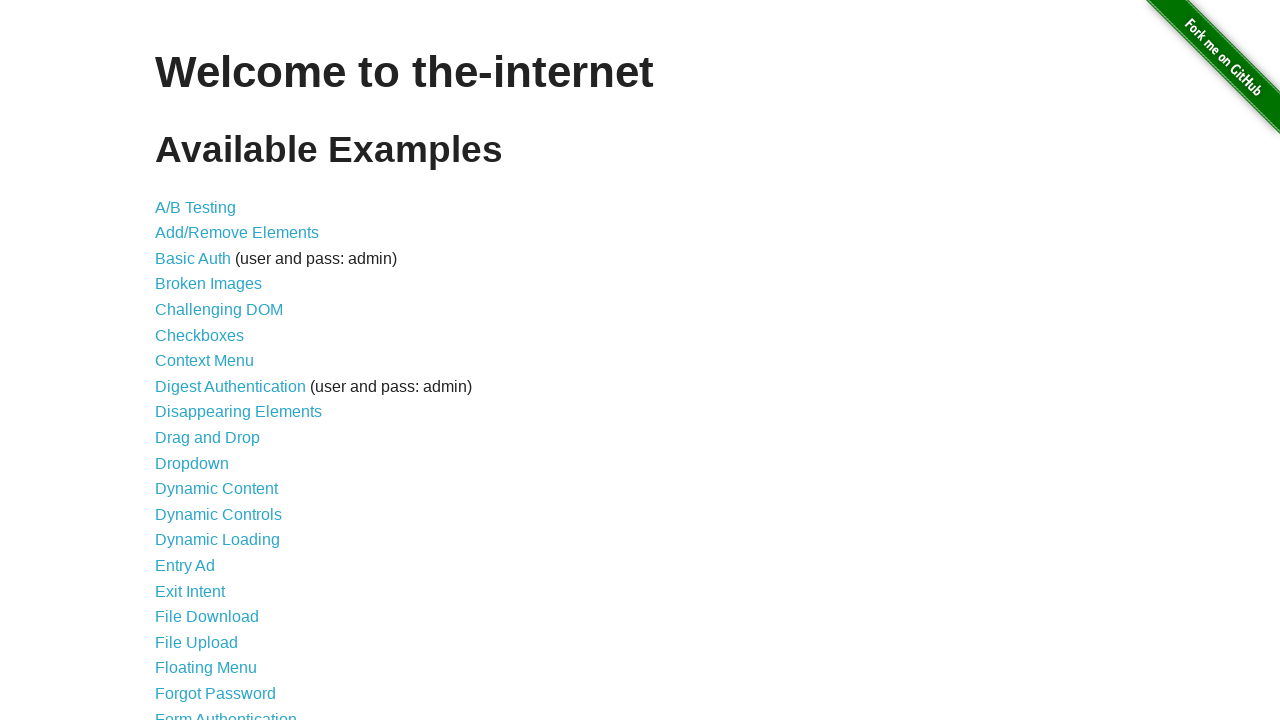

Waited for jQuery and Growl resources to load
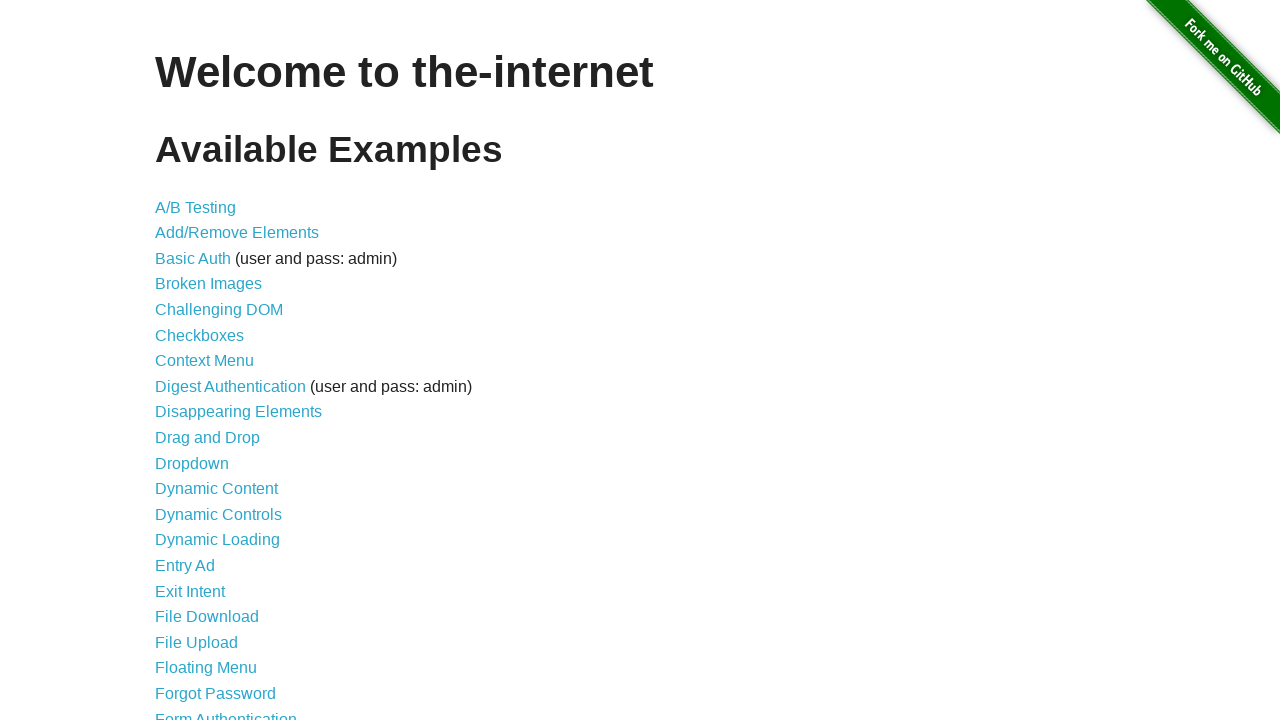

Triggered GET success notification
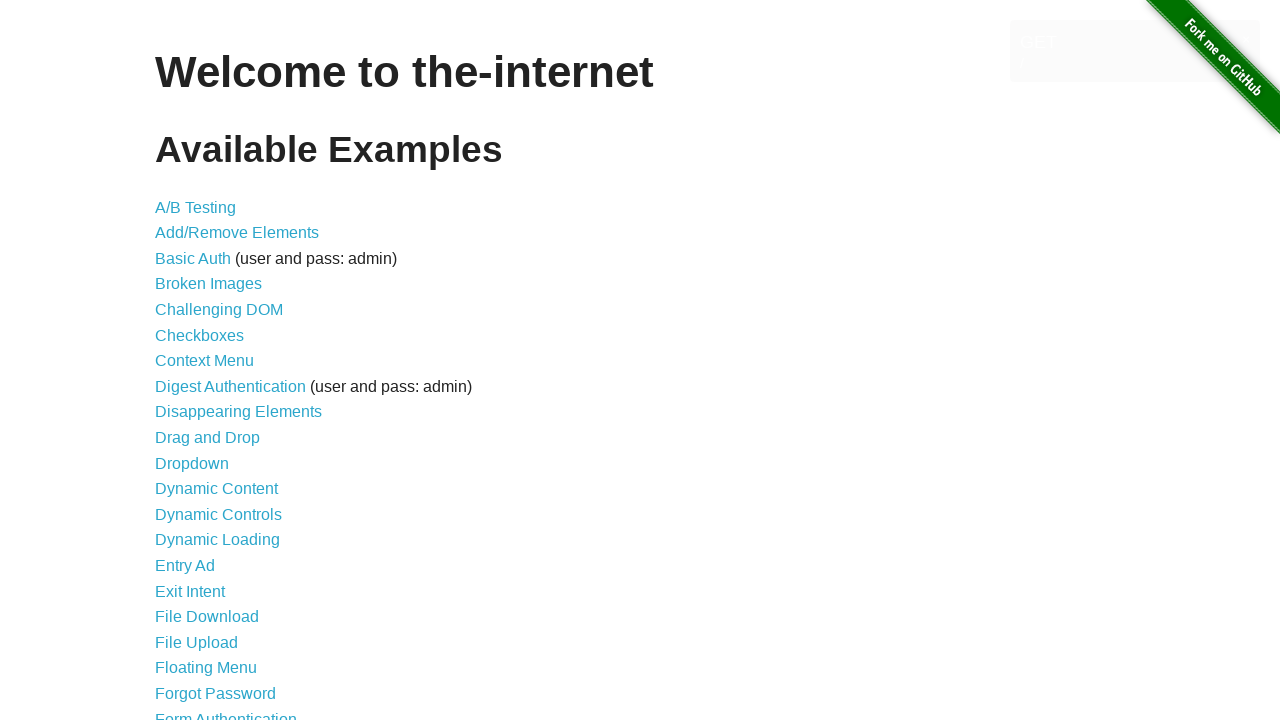

Triggered ERROR notification
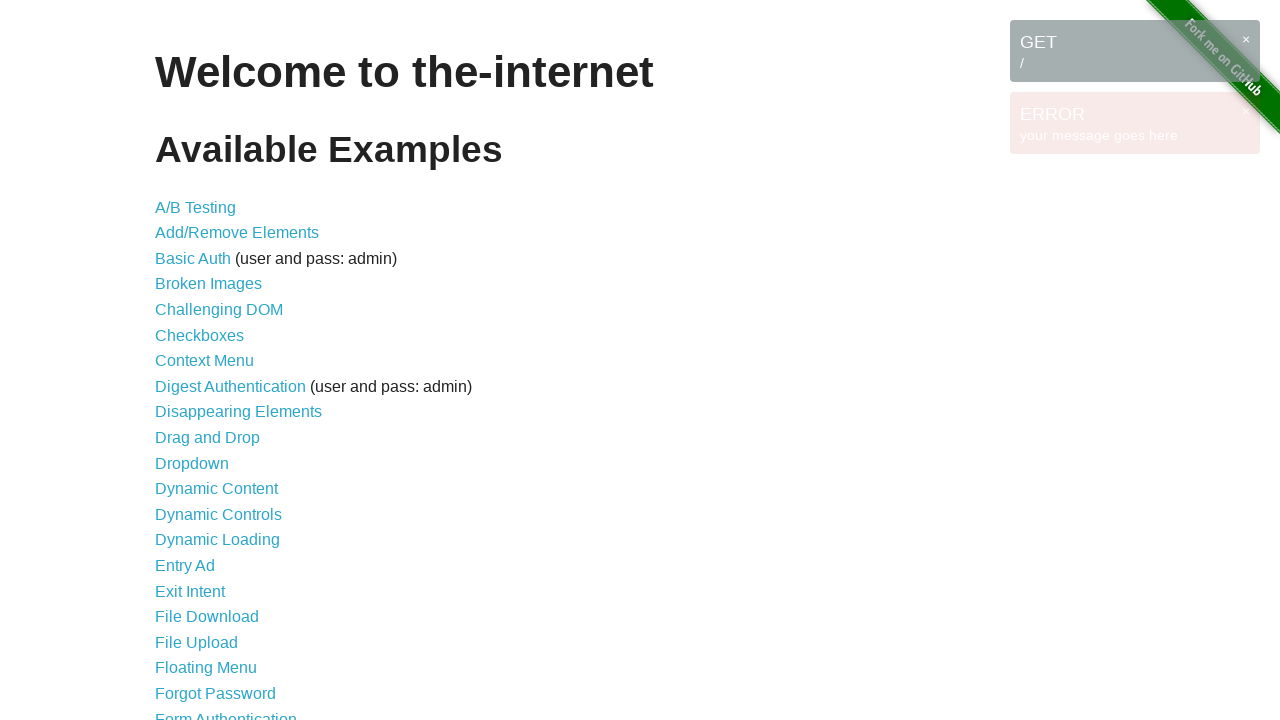

Triggered Notice notification
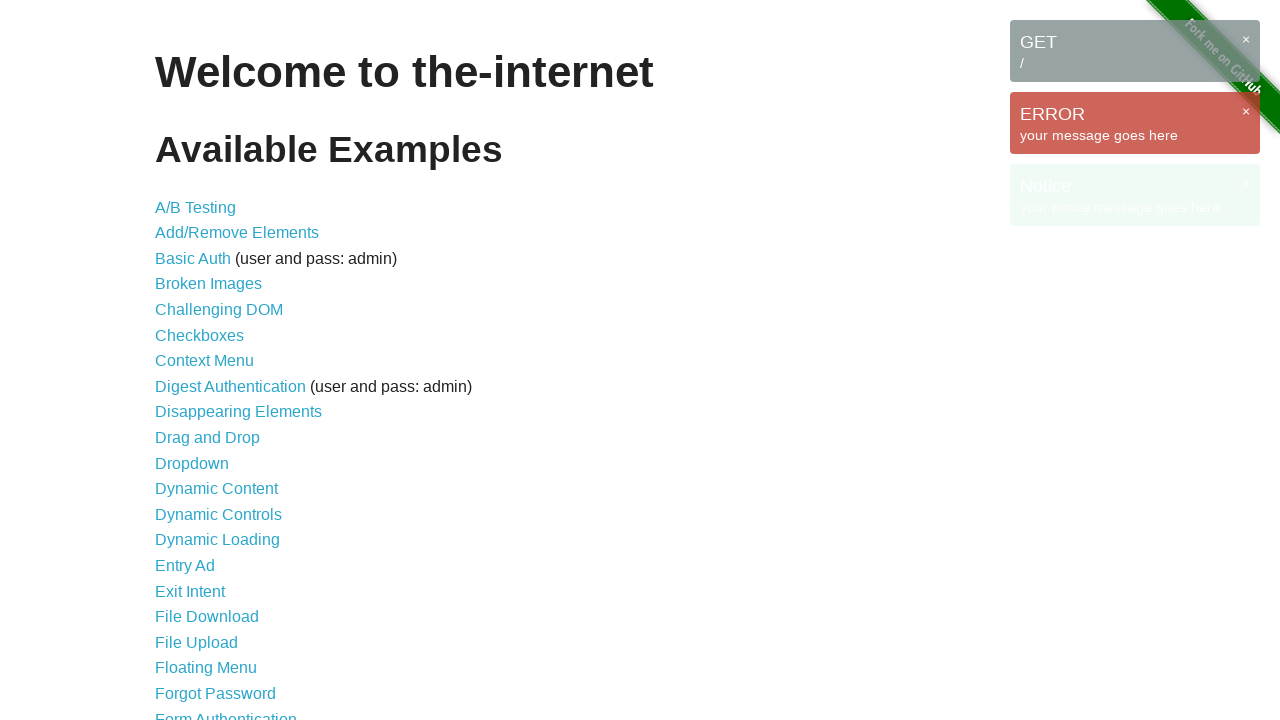

Triggered Warning notification
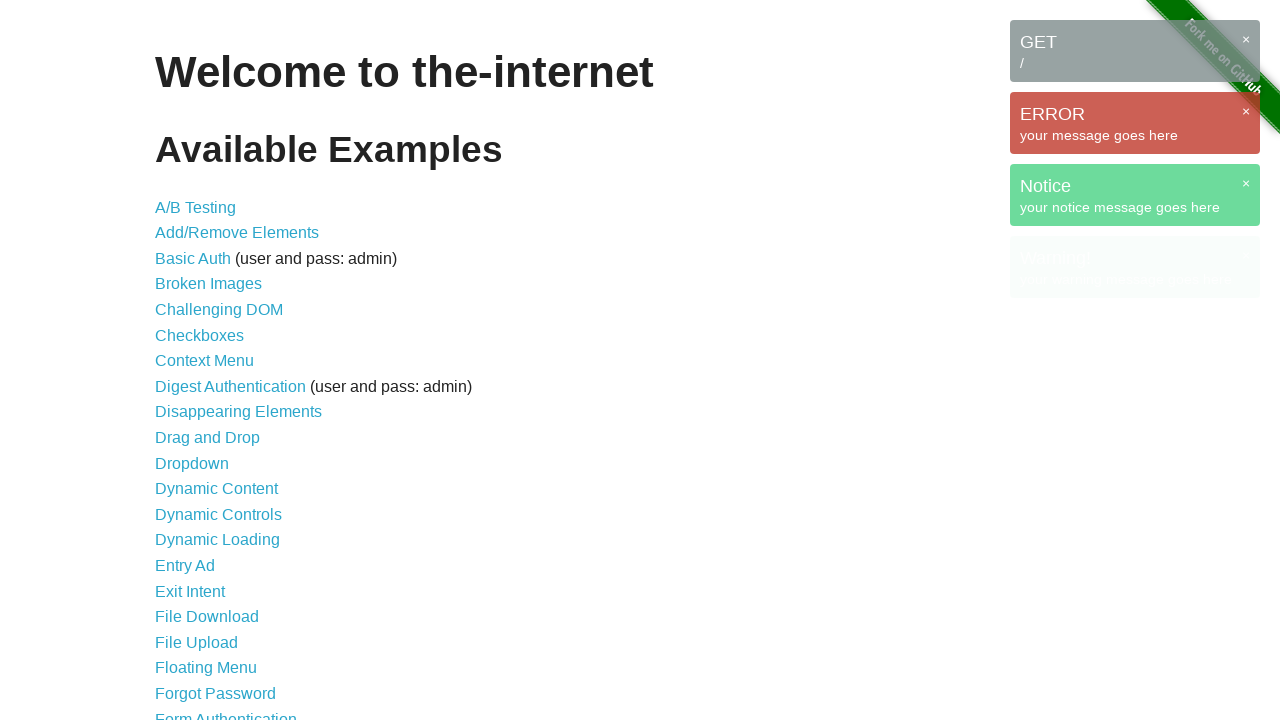

Waited to observe all notifications displayed
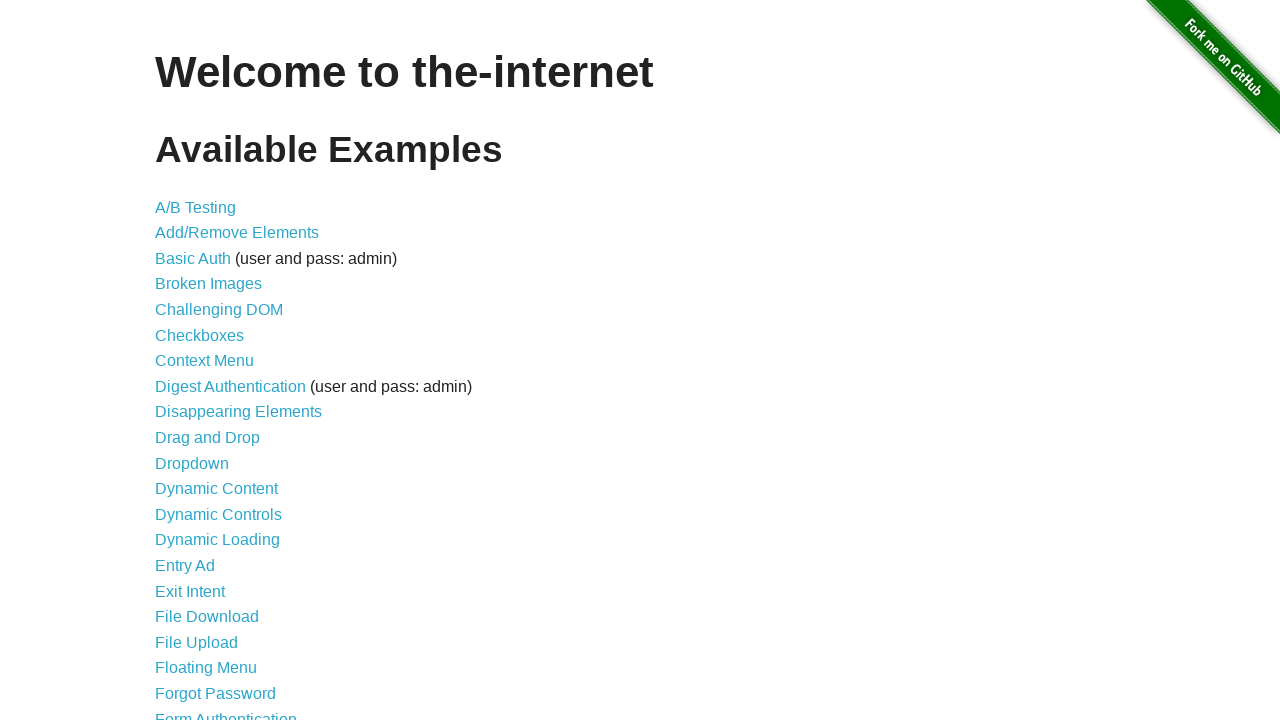

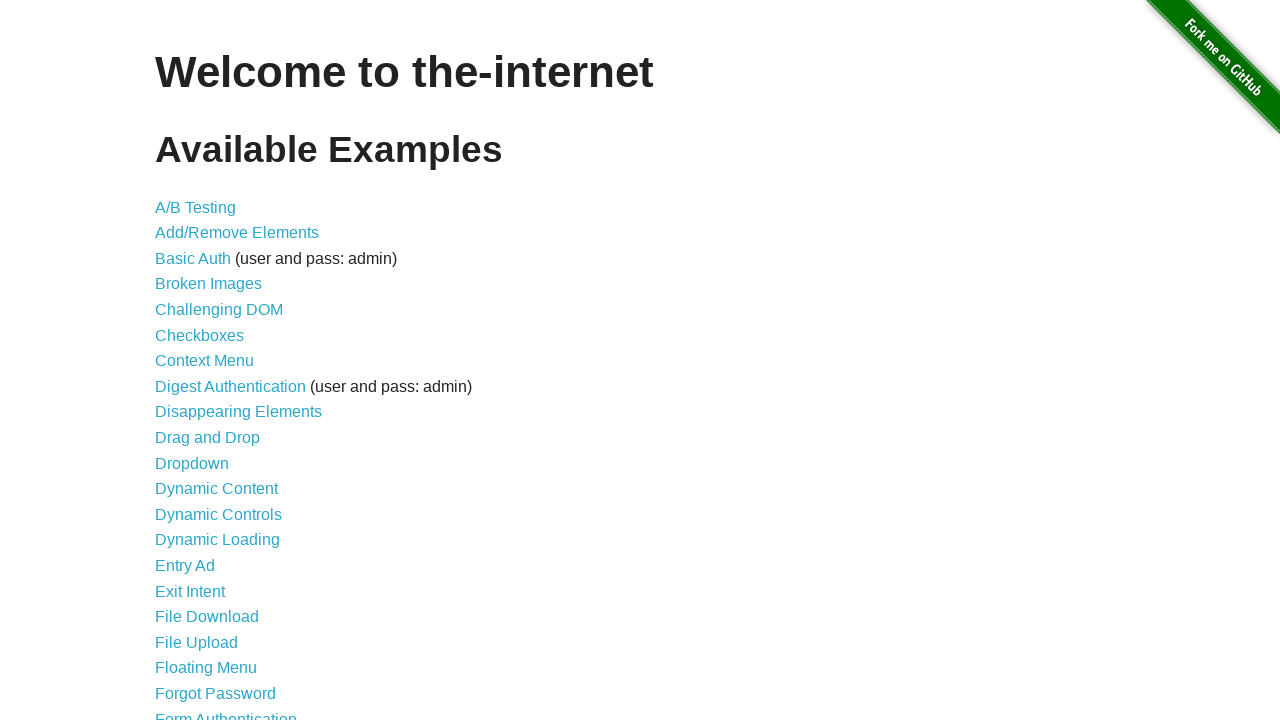